Tests invalid login with incorrect username but correct password, verifying that login fails and user remains on login page

Starting URL: https://www.saucedemo.com/

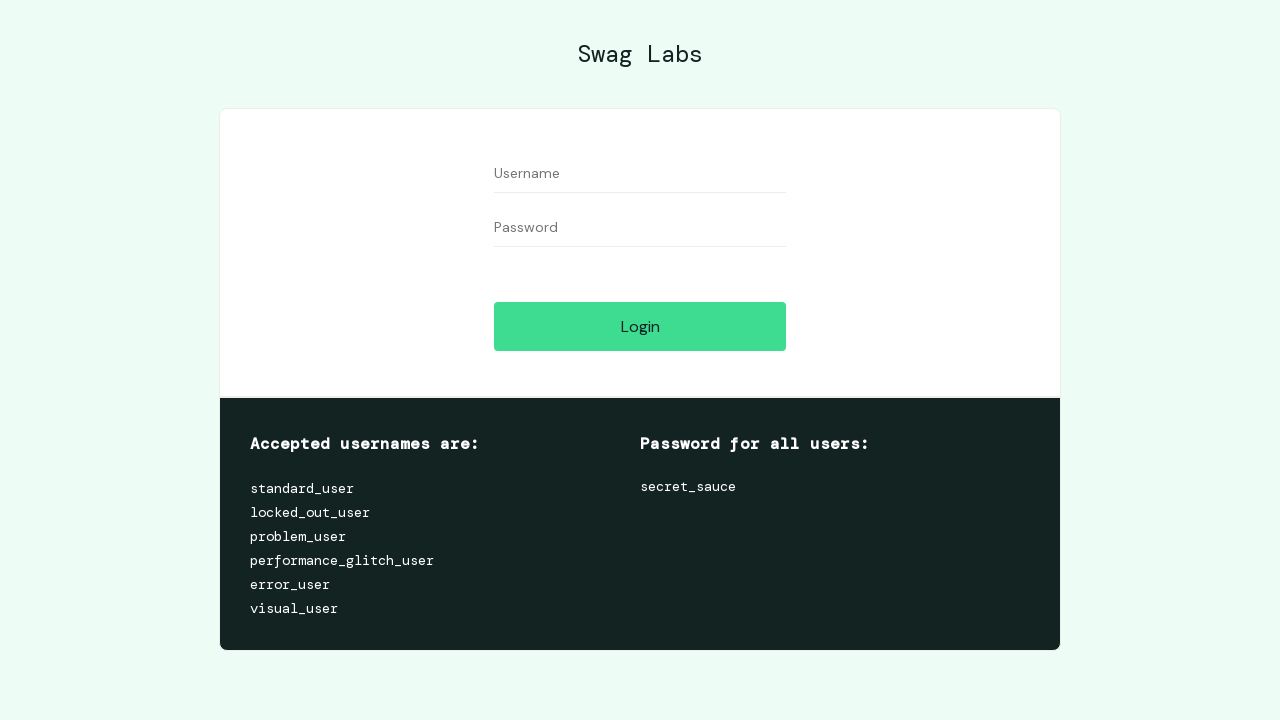

Filled username field with invalid username 'testing' on #user-name
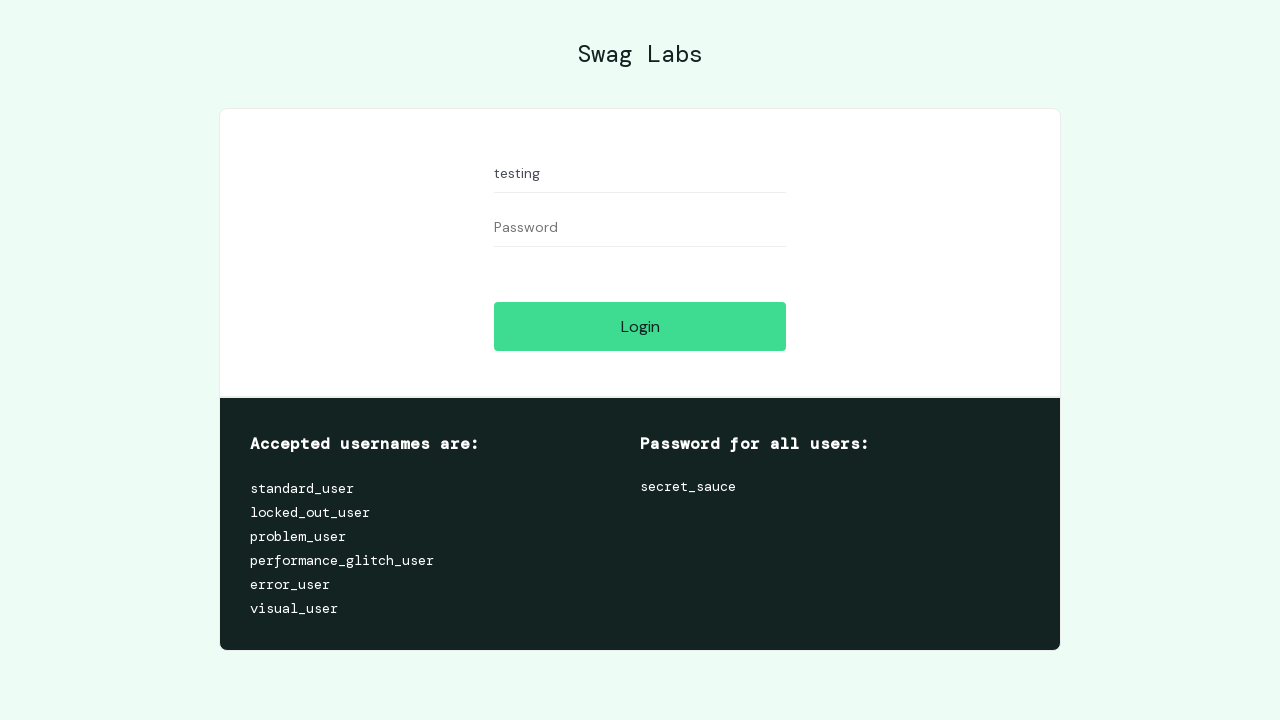

Filled password field with correct password 'secret_sauce' on #password
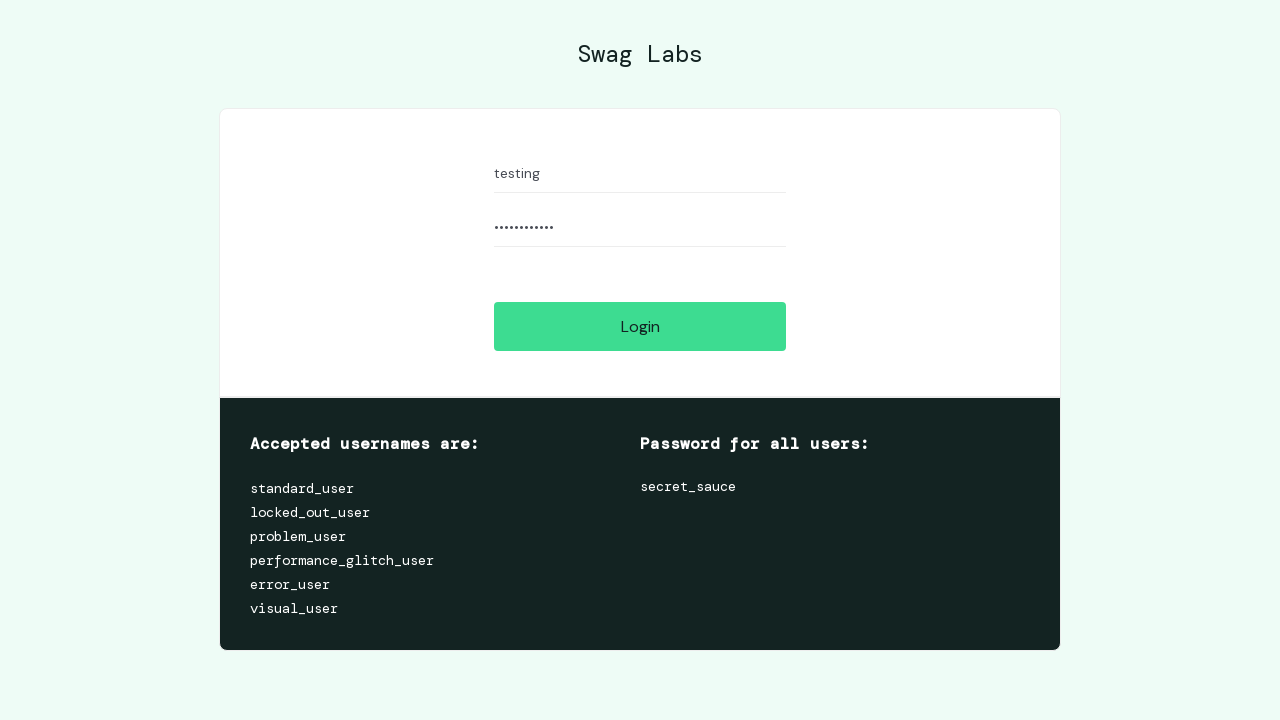

Clicked login button to attempt authentication at (640, 326) on #login-button
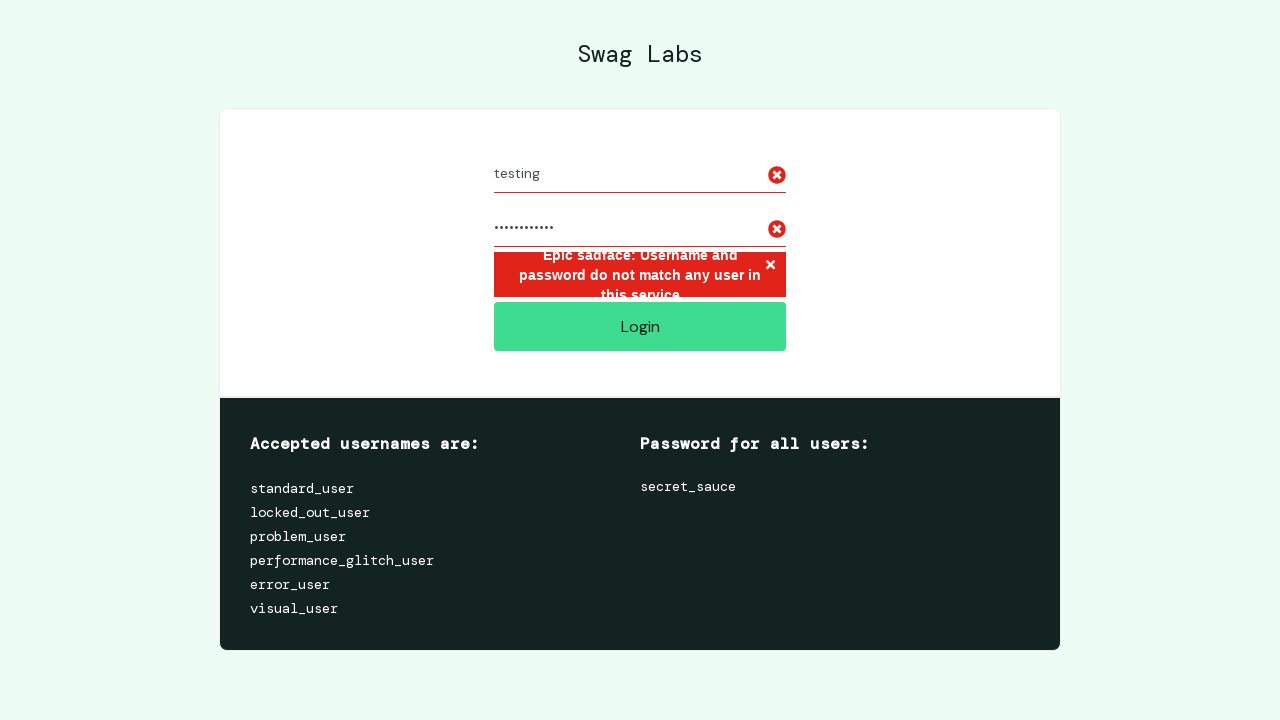

Verified that user remained on login page (invalid credentials rejected)
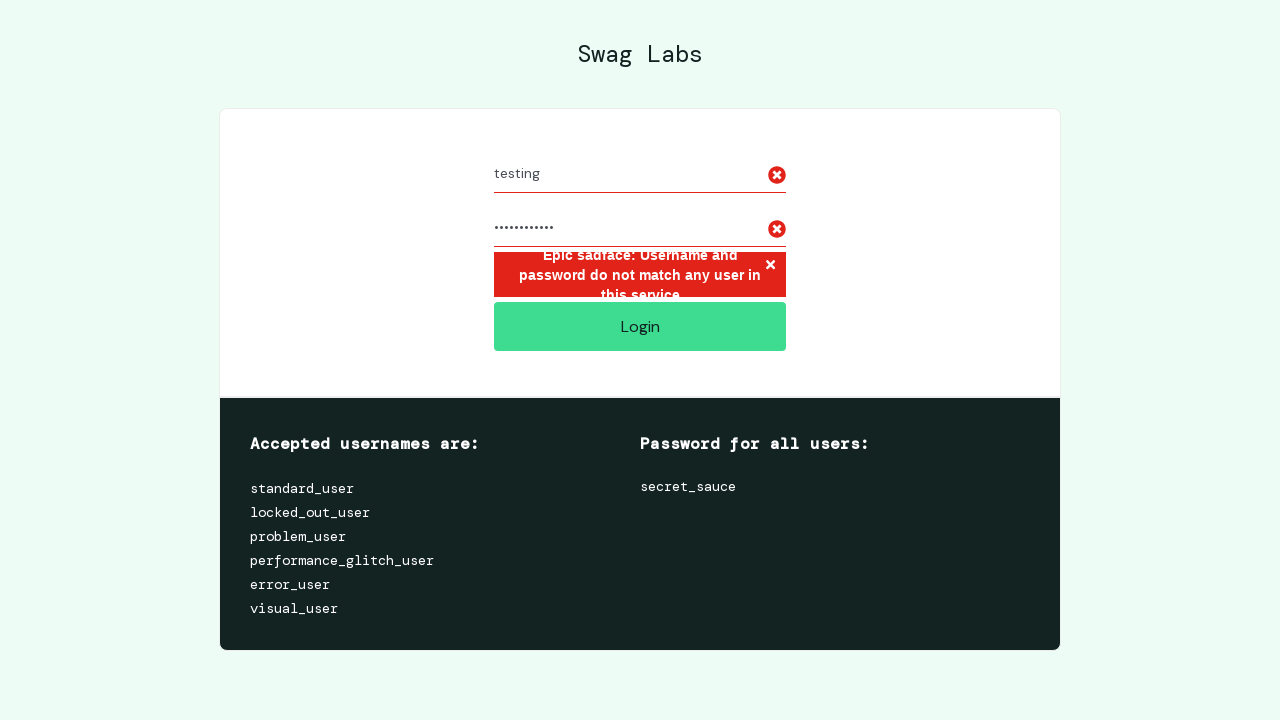

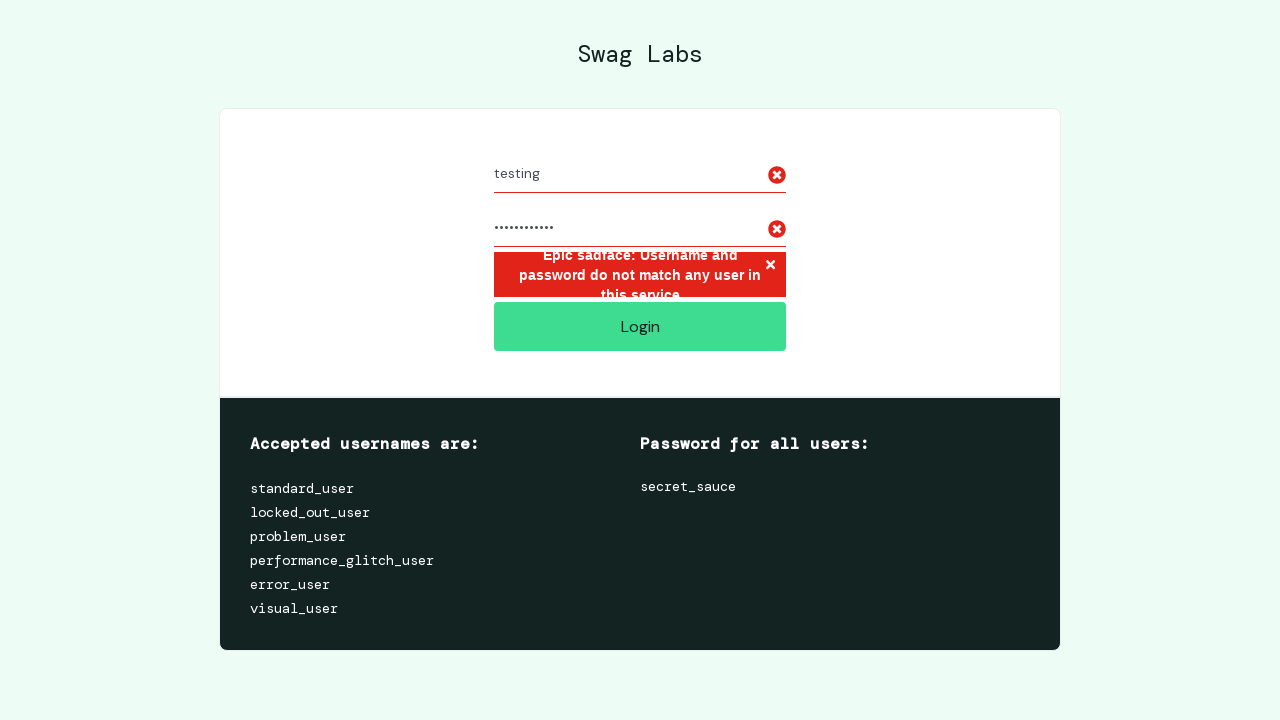